Tests the jQuery UI resizable widget by dragging the resize handle to increase the size of a resizable element

Starting URL: https://jqueryui.com/resizable/

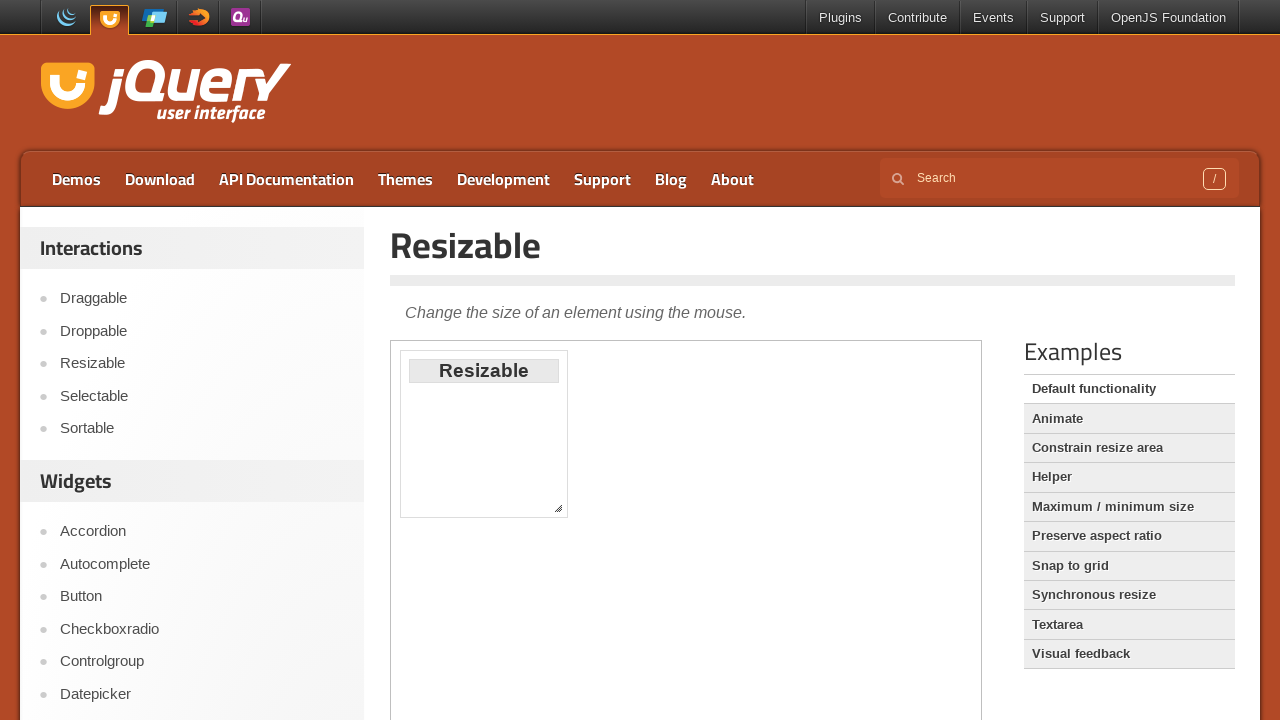

Located the demo iframe
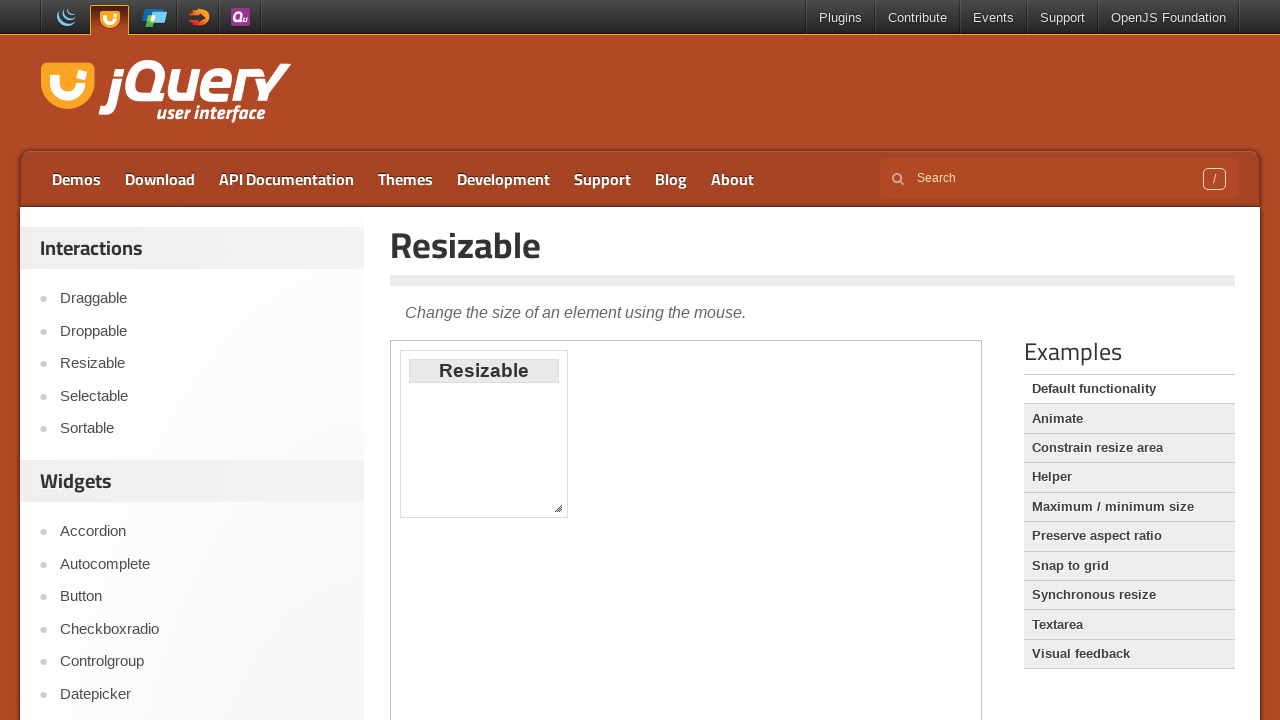

Located the southeast resize handle
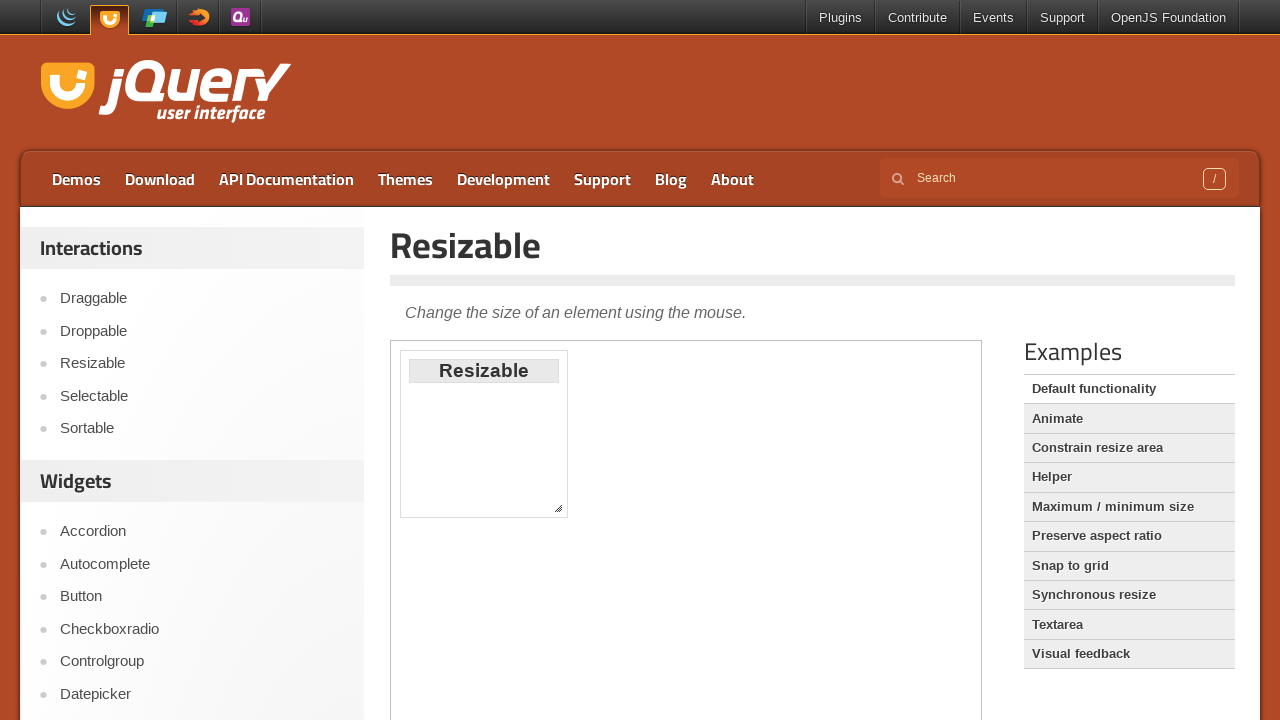

Retrieved bounding box of resize handle
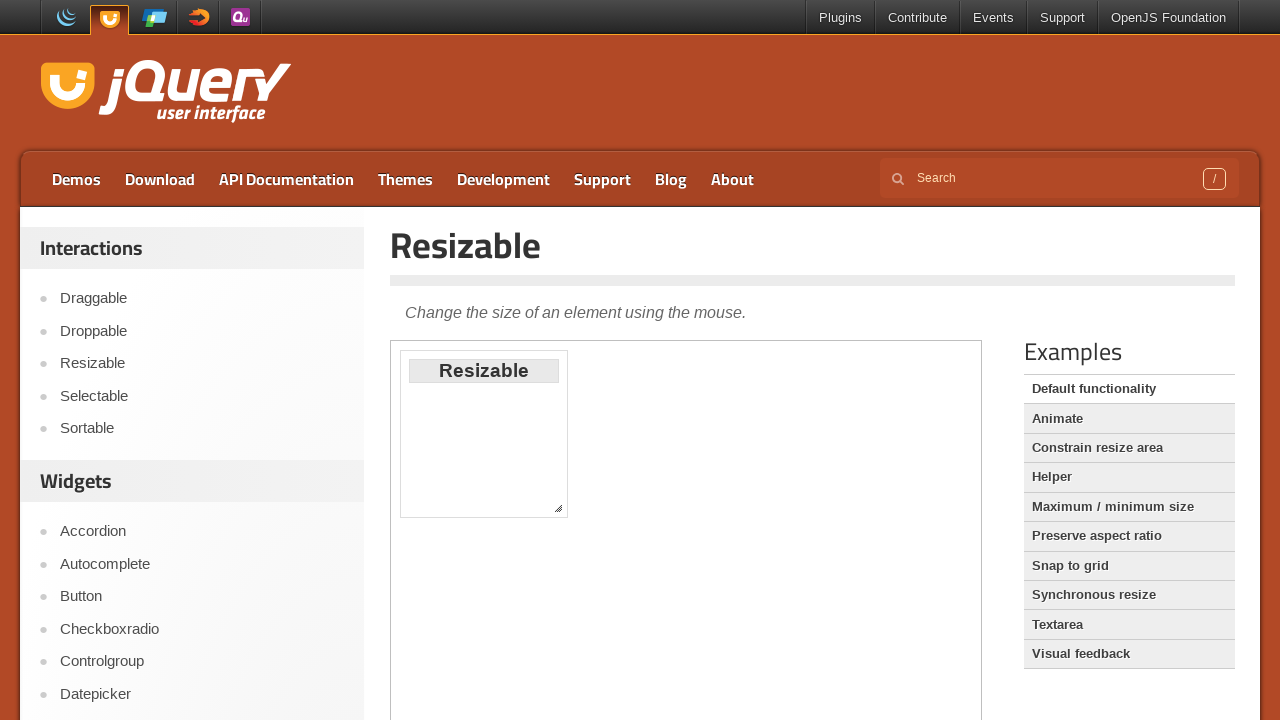

Moved mouse to center of resize handle at (558, 508)
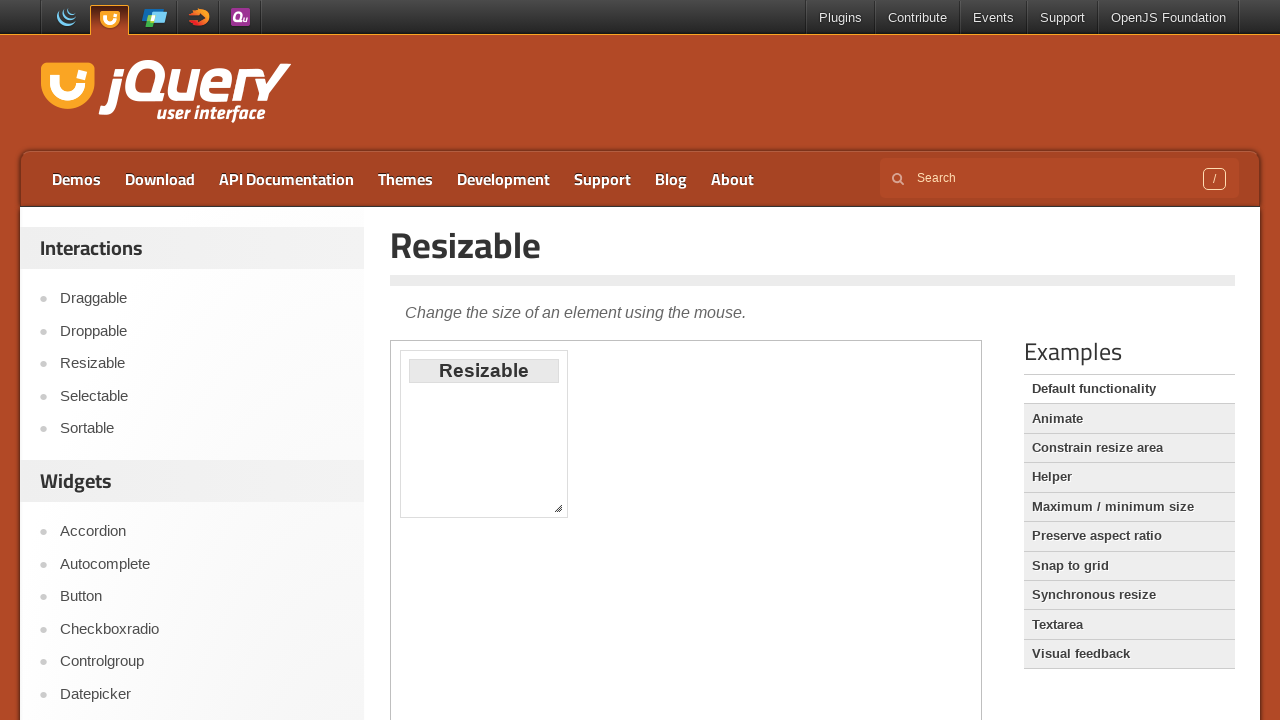

Pressed mouse button down on resize handle at (558, 508)
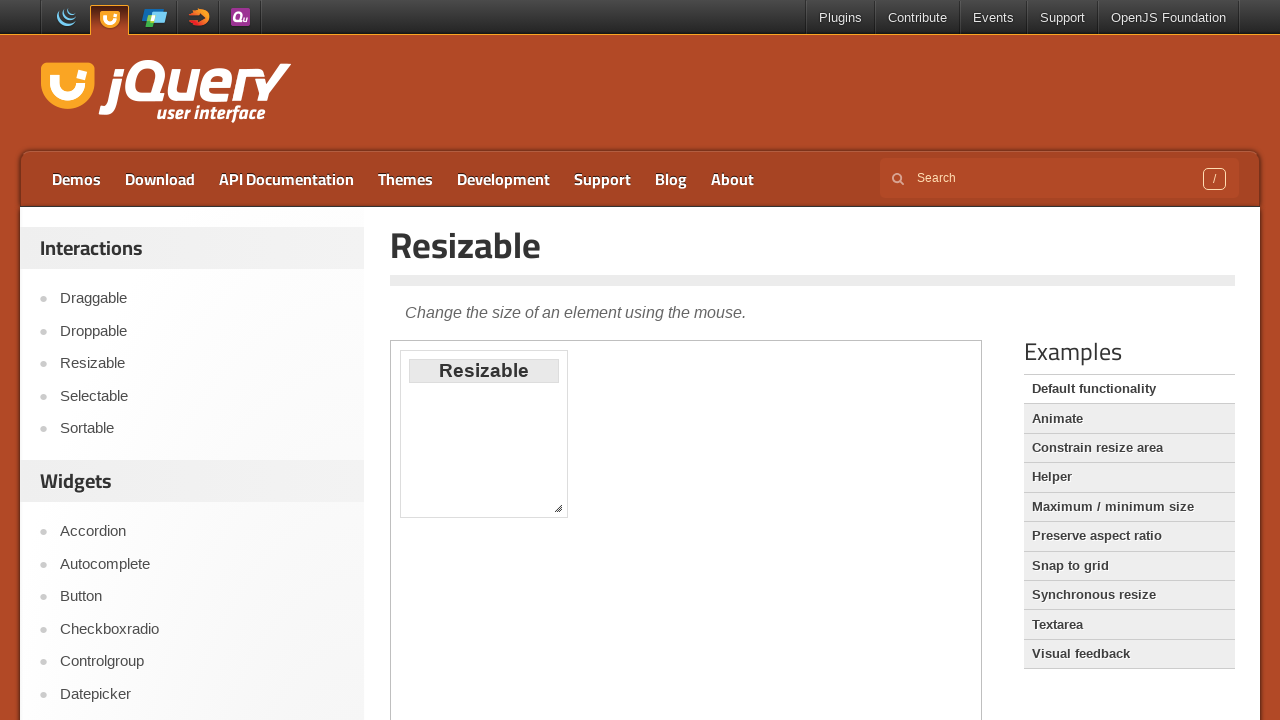

Dragged resize handle 150px right and 150px down at (708, 658)
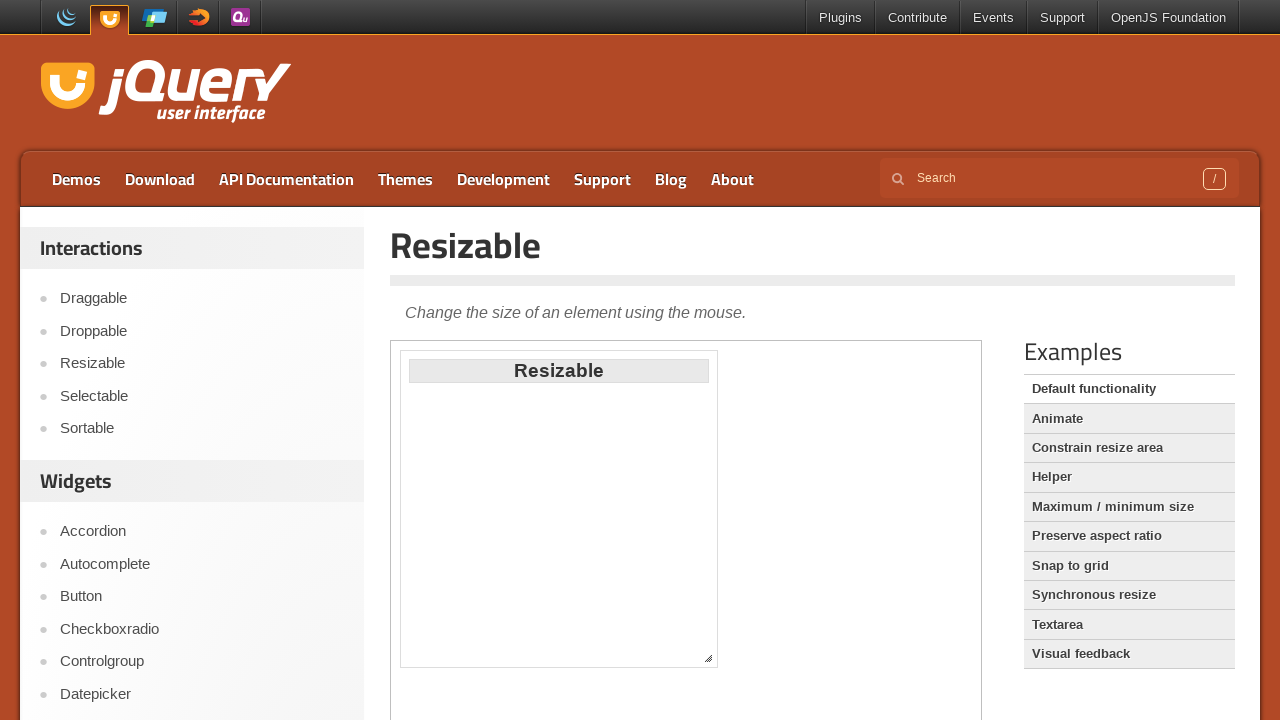

Released mouse button to complete resize operation at (708, 658)
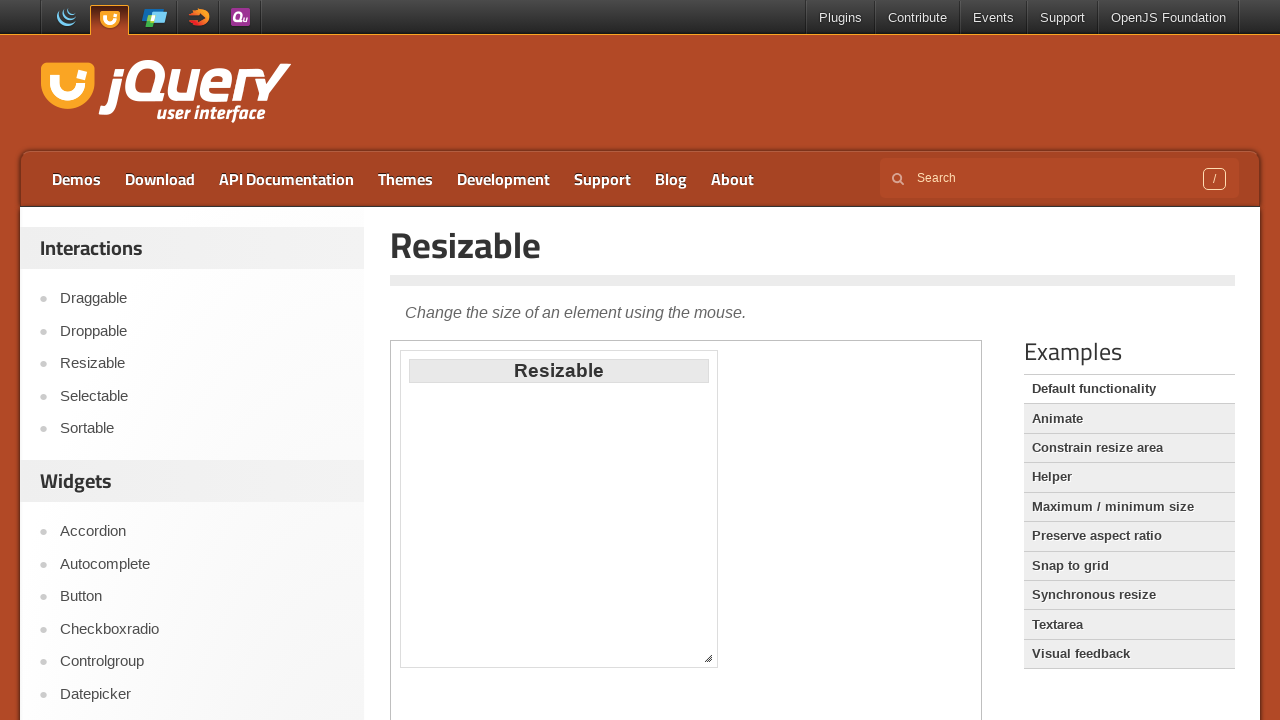

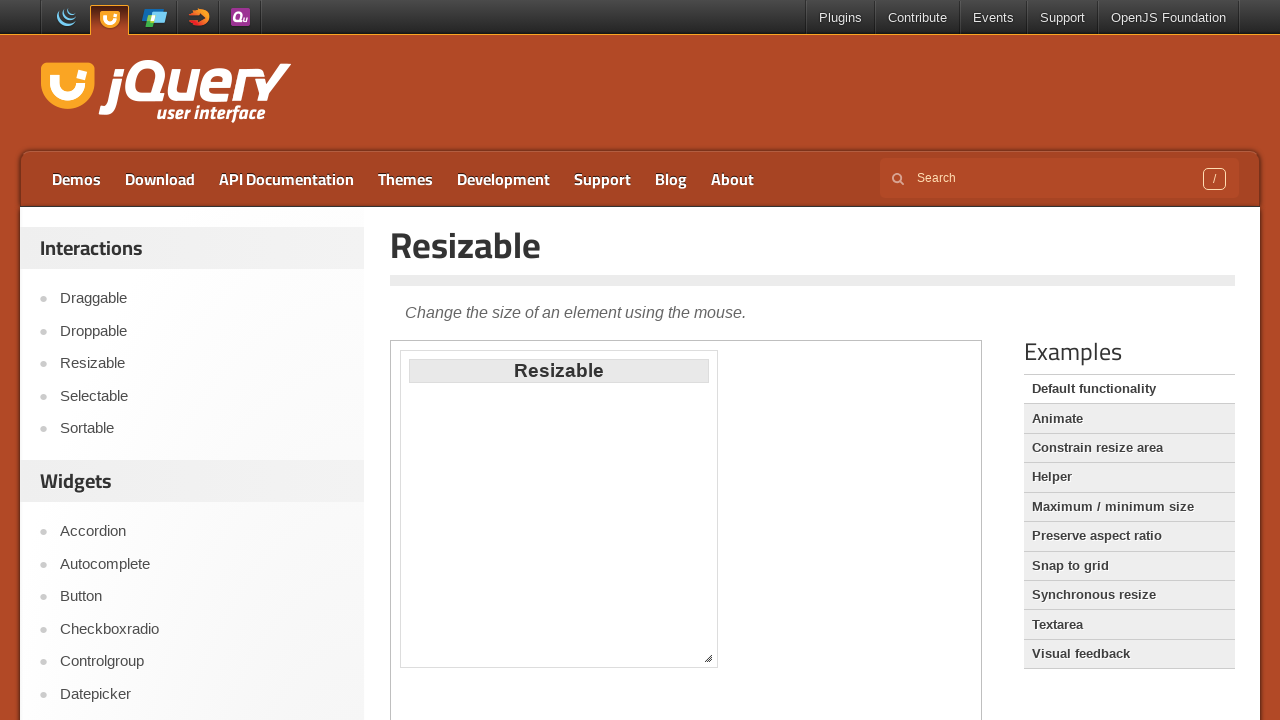